Tests hover functionality by moving the mouse over user profile images to reveal hidden user names, then verifies the displayed names match expected values (user1, user2, user3).

Starting URL: https://the-internet.herokuapp.com/hovers

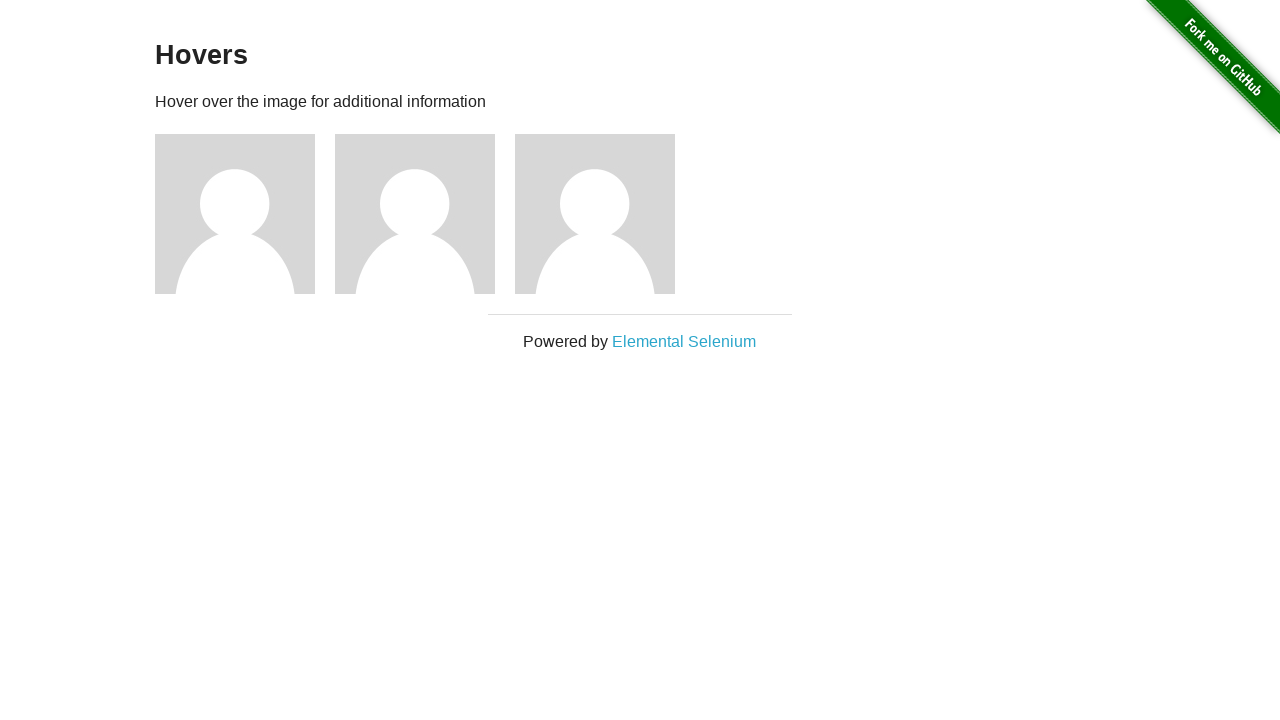

Waited for figure images to load
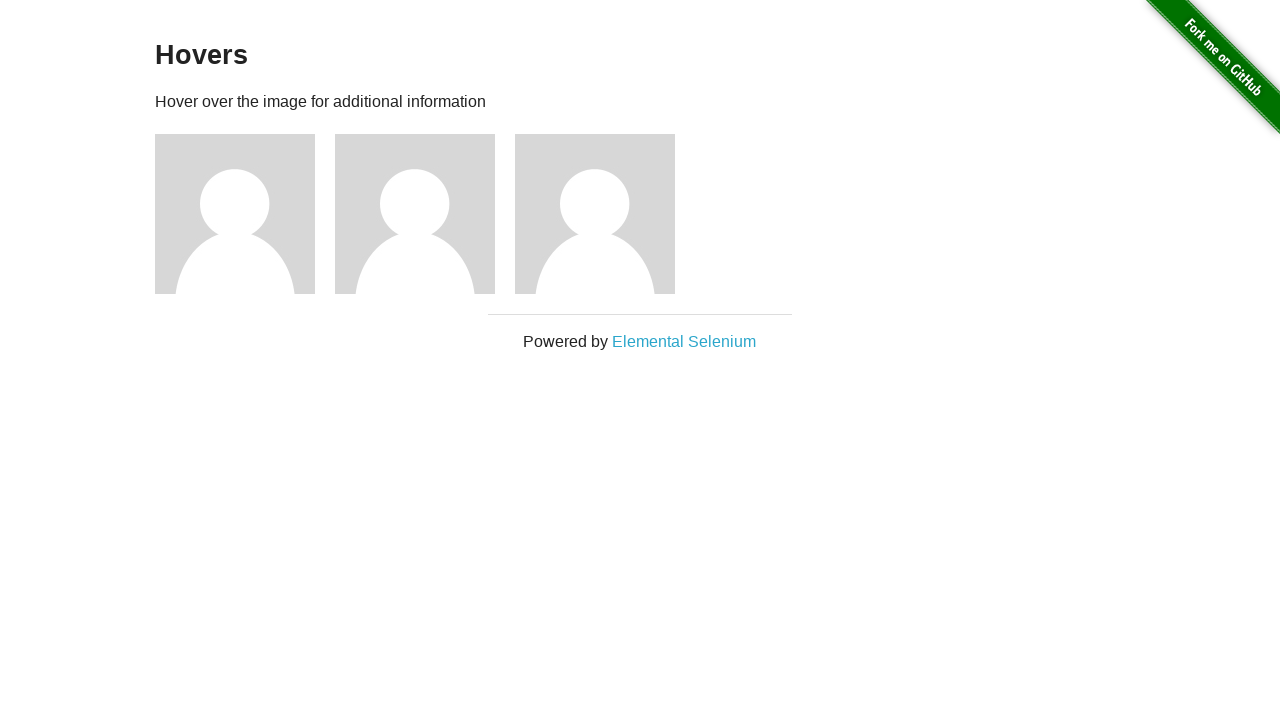

Located all profile images
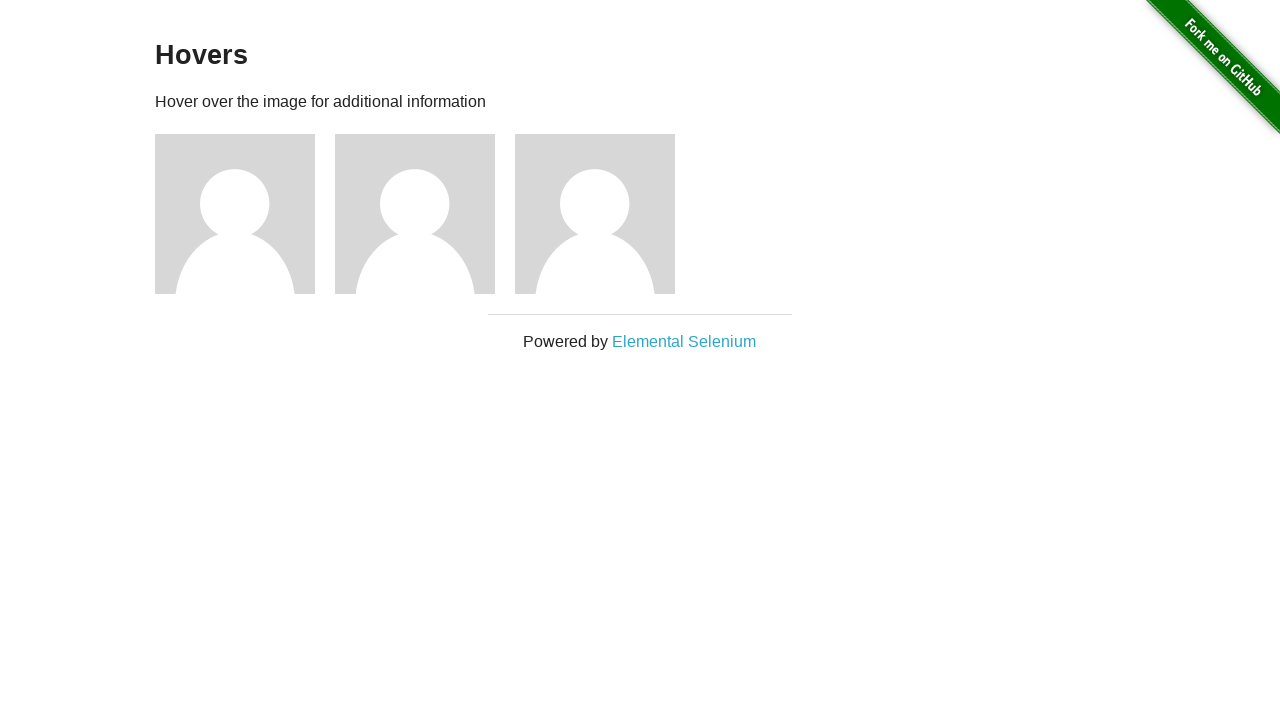

Located all name text elements
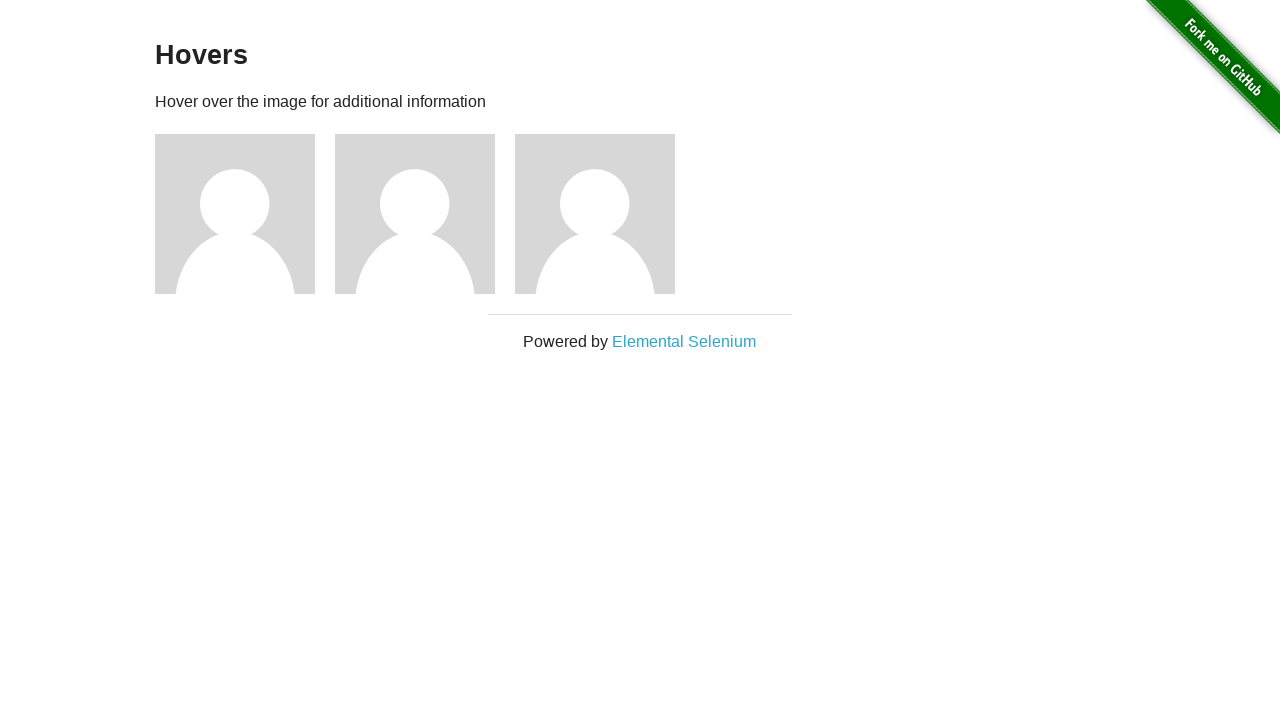

Hovered over profile image 1 at (235, 214) on xpath=//div[@class='figure']//img >> nth=0
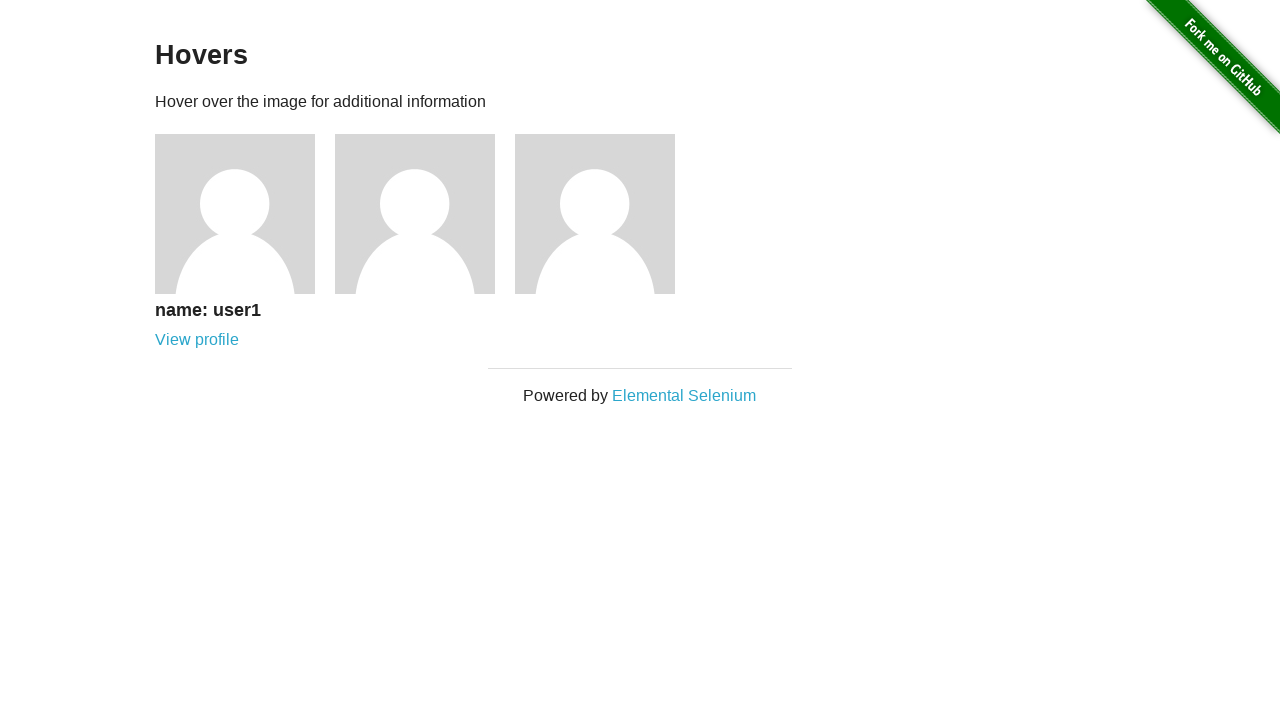

Waited for user name to appear after hovering over image 1
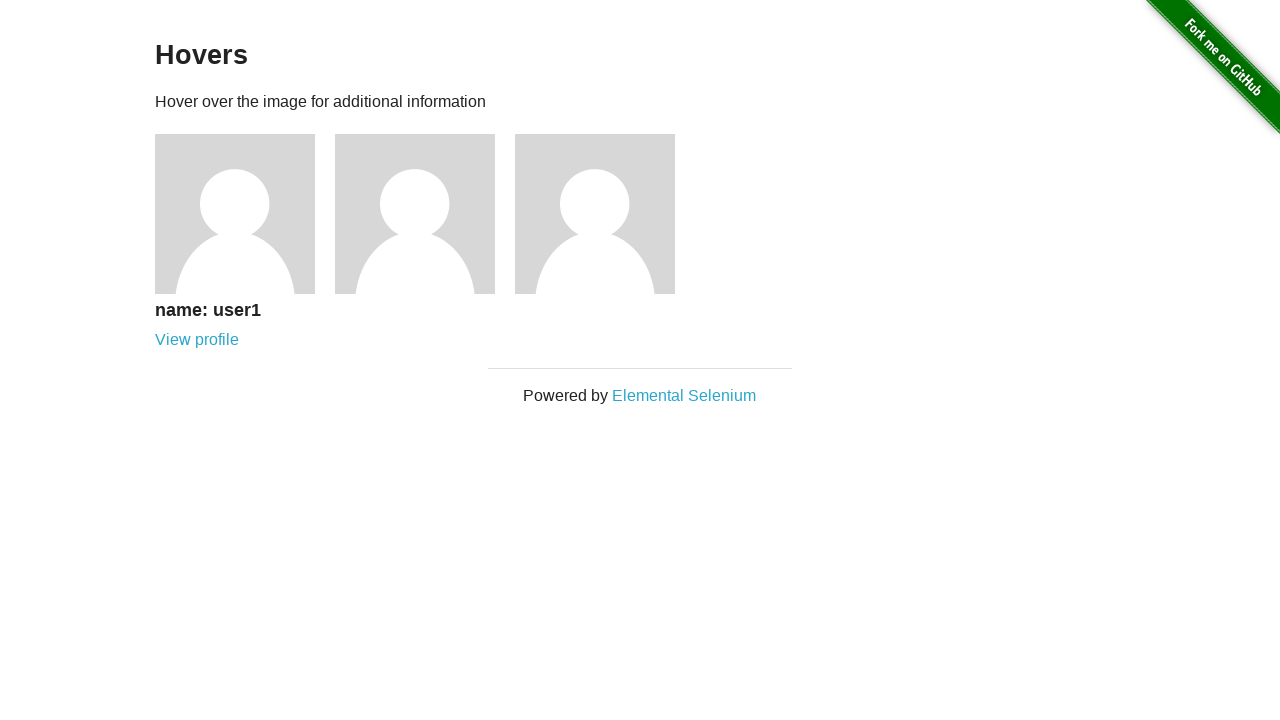

Captured revealed name: 'name: user1'
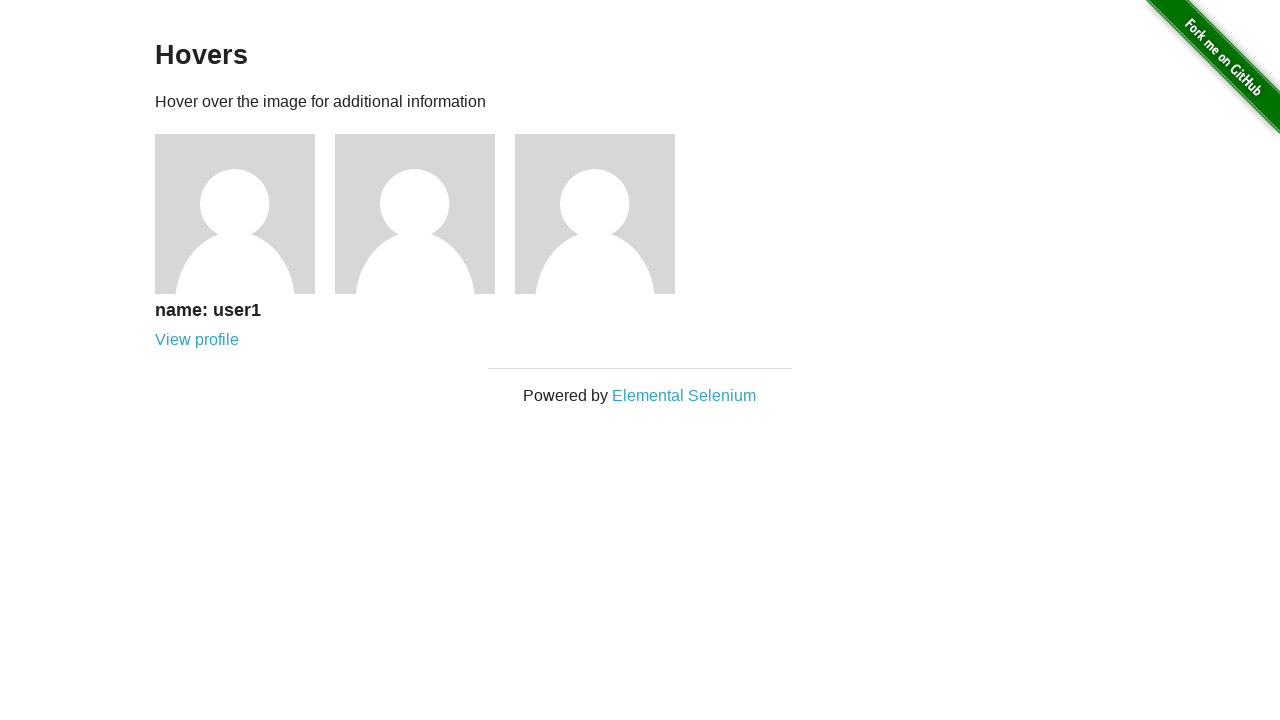

Hovered over profile image 2 at (415, 214) on xpath=//div[@class='figure']//img >> nth=1
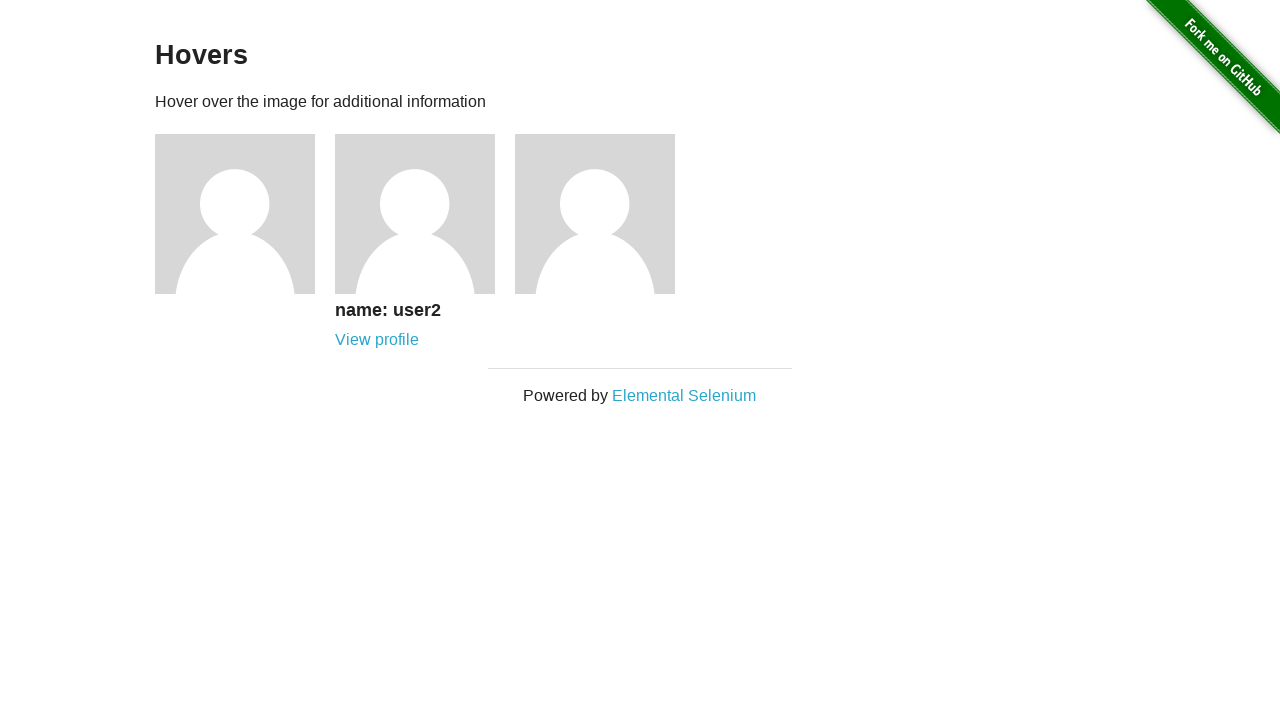

Waited for user name to appear after hovering over image 2
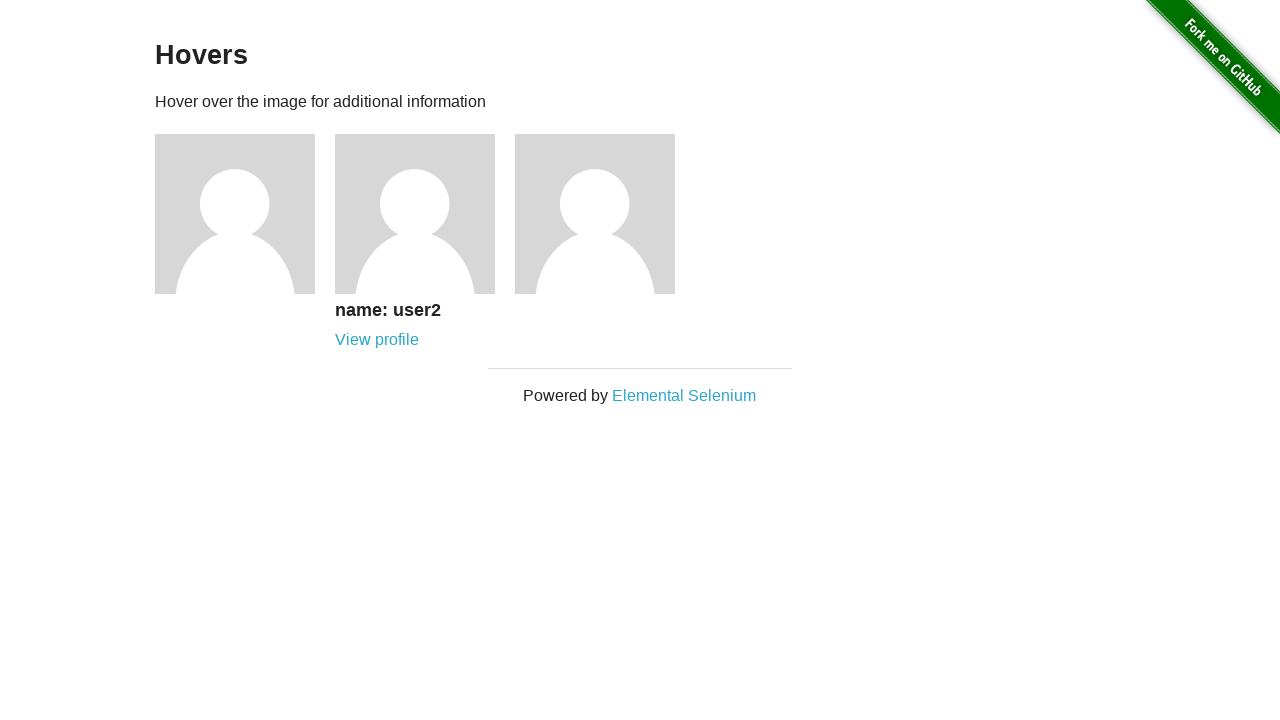

Captured revealed name: 'name: user2'
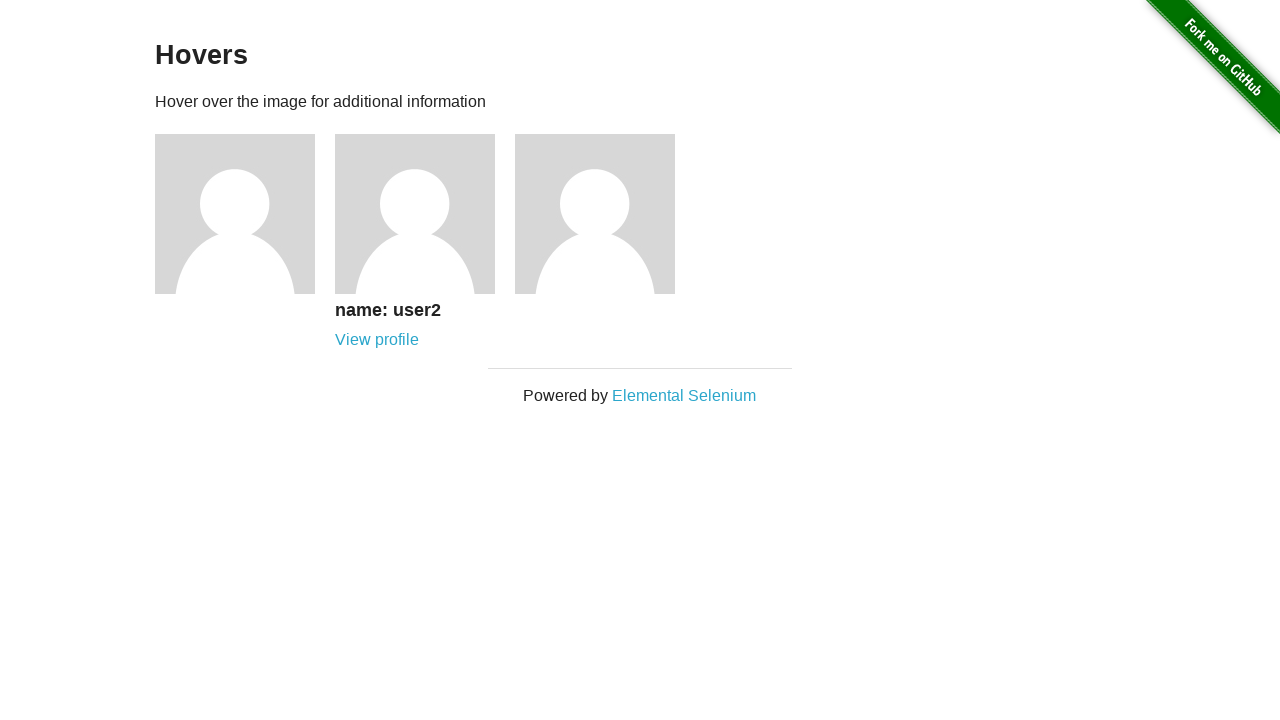

Hovered over profile image 3 at (595, 214) on xpath=//div[@class='figure']//img >> nth=2
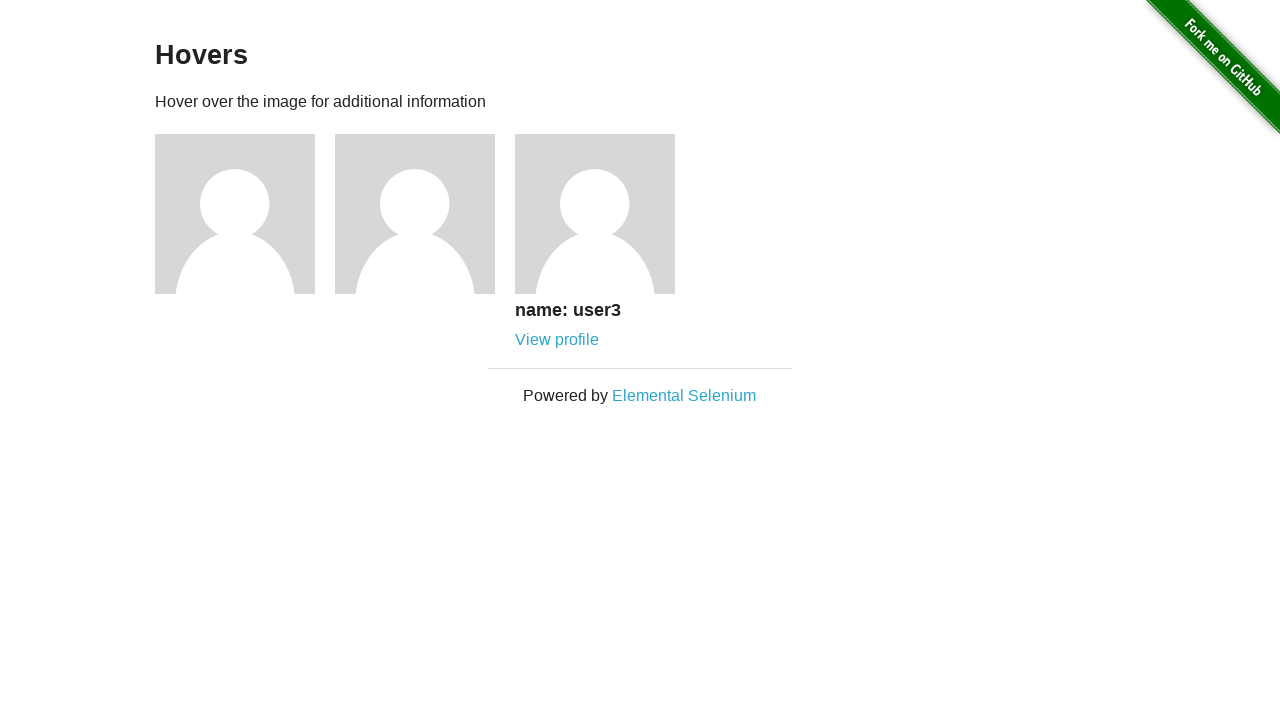

Waited for user name to appear after hovering over image 3
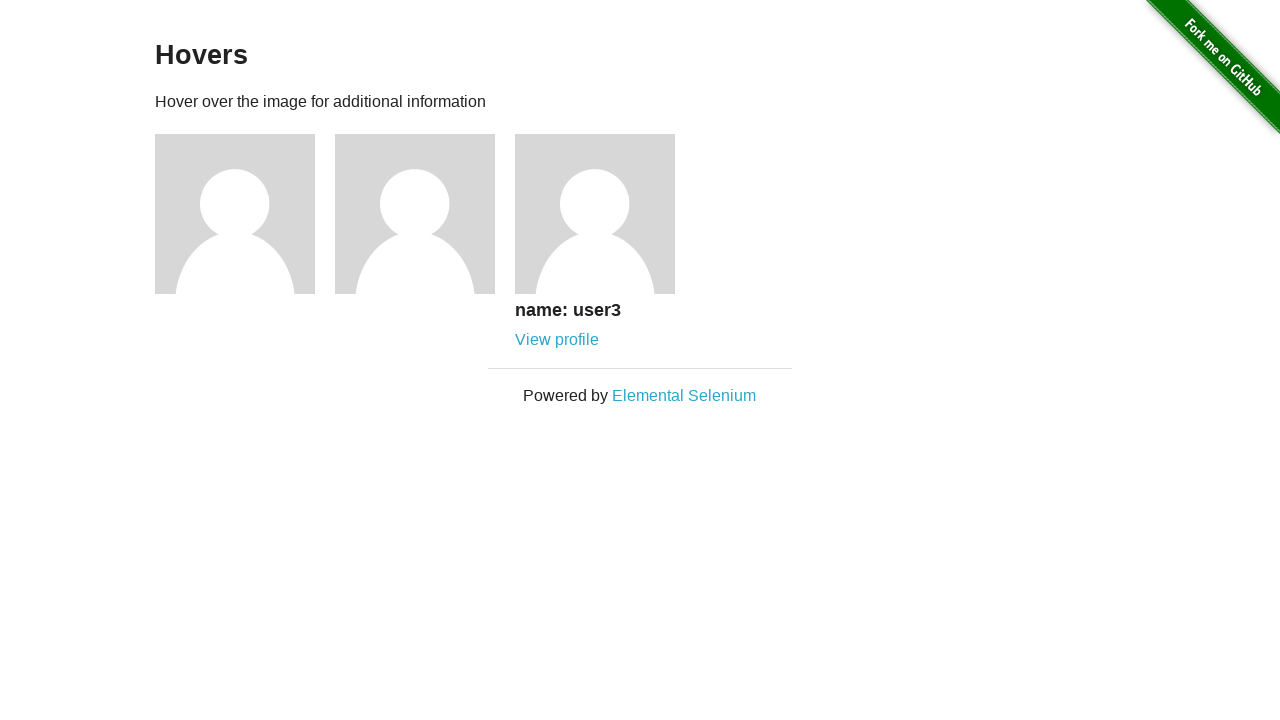

Captured revealed name: 'name: user3'
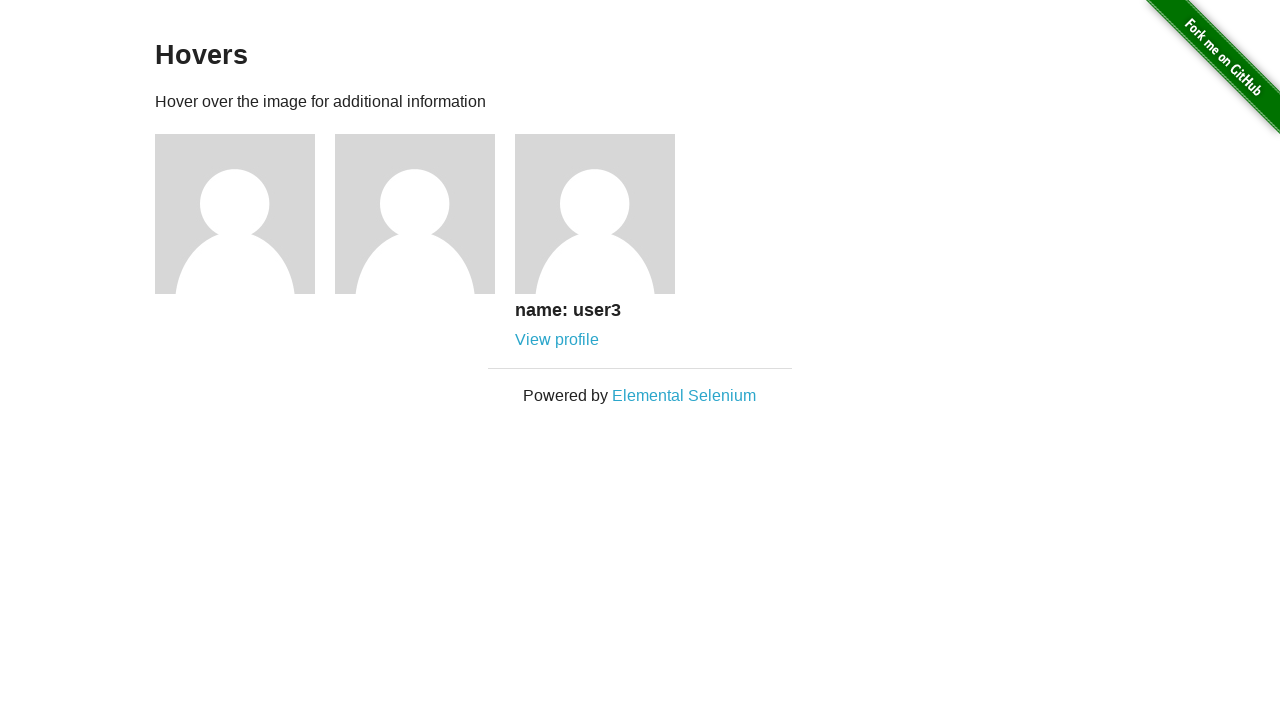

Verified all names match expected values: ['name: user1', 'name: user2', 'name: user3']
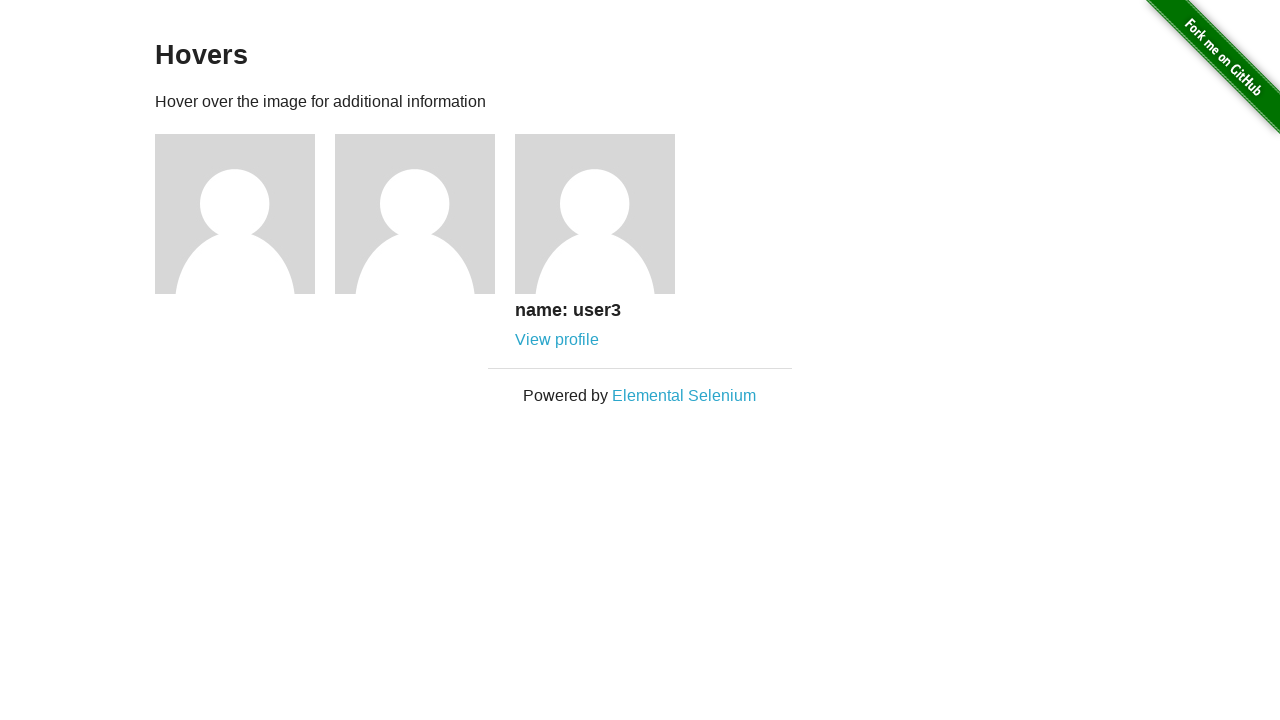

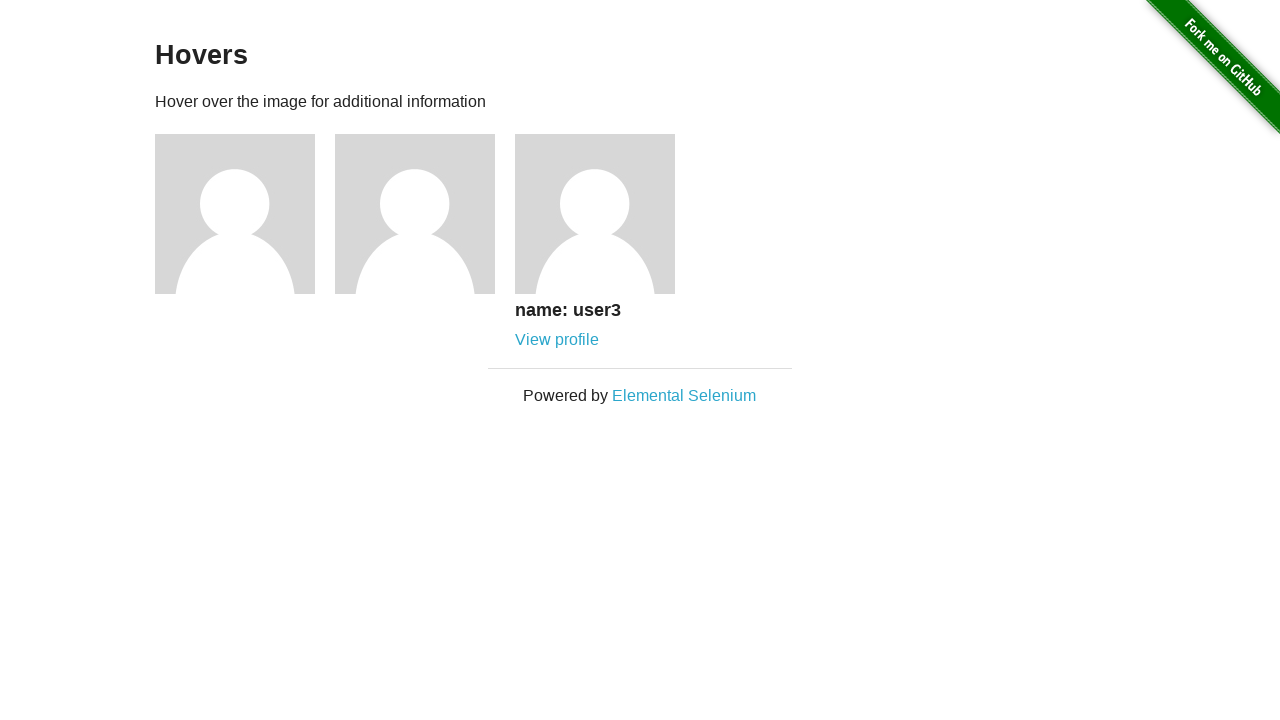